Tests a job application form by filling the name field and selecting a qualification from a dropdown menu

Starting URL: https://www.pixlogix.com/careers/php-team-lead/

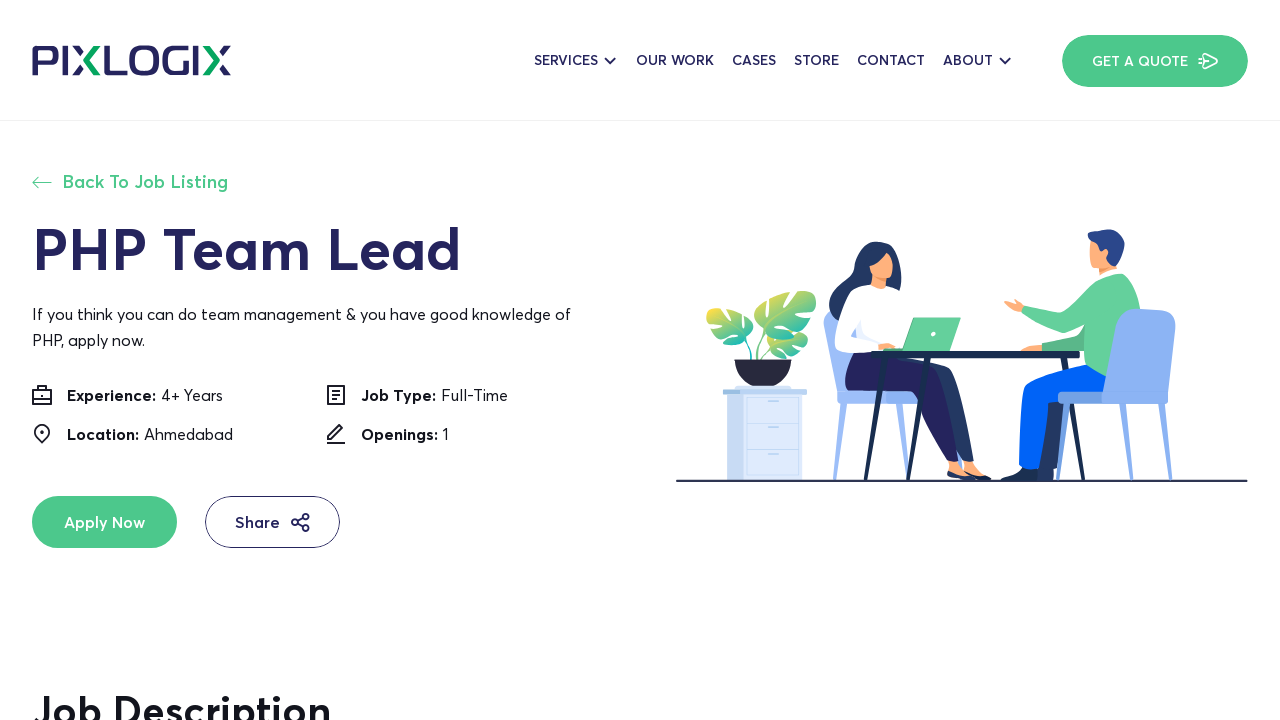

Filled name field with 'Watson' on input[placeholder='Enter Your Full Name']
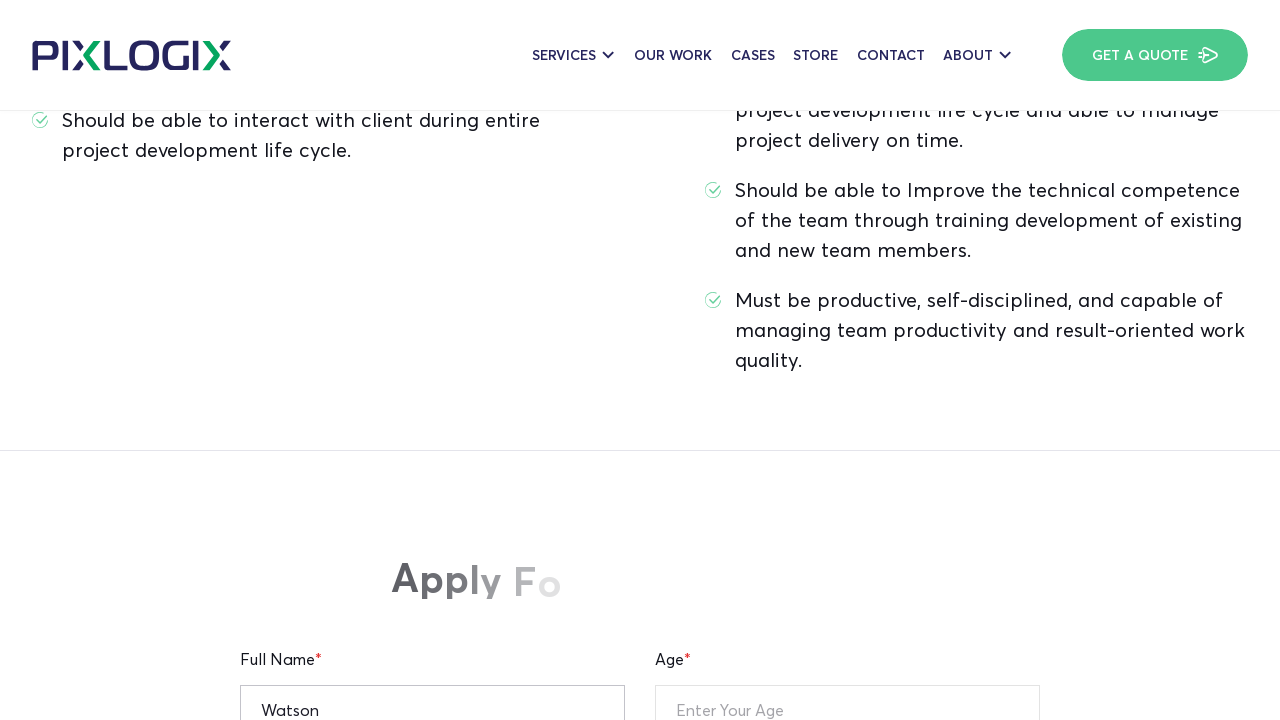

Selected 'B.A' qualification from dropdown menu on select[name='qualification-menu']
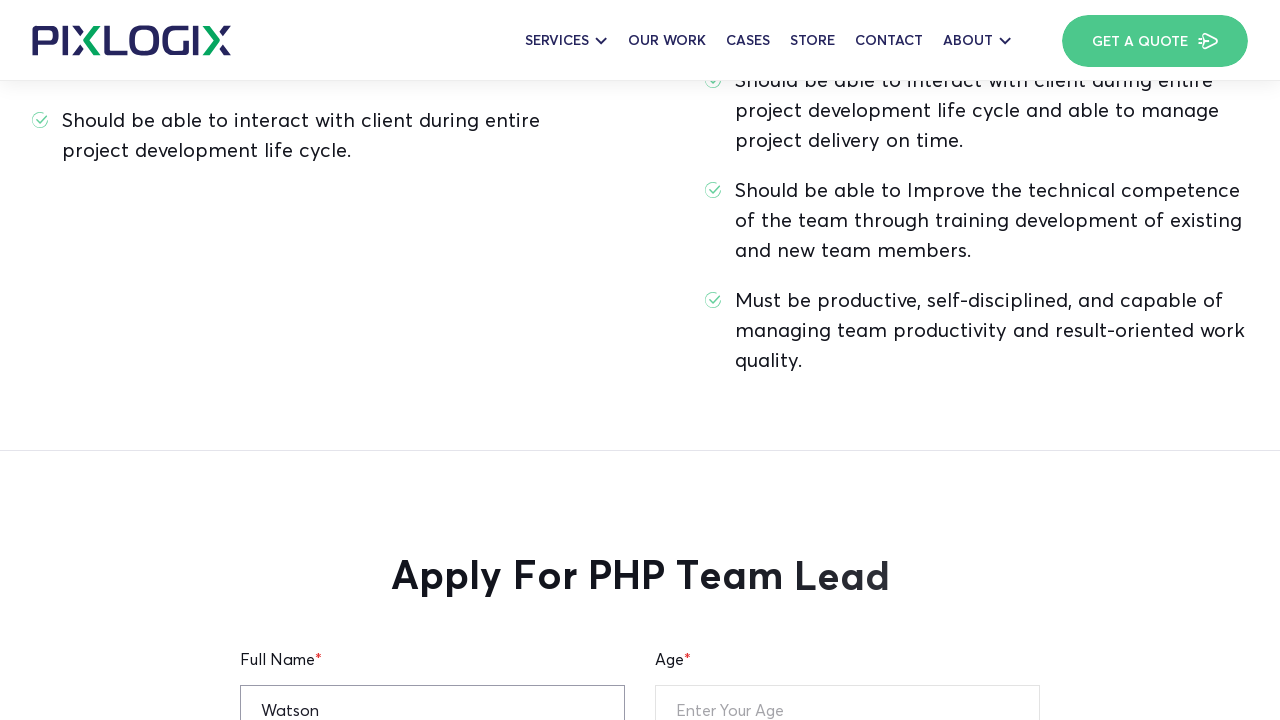

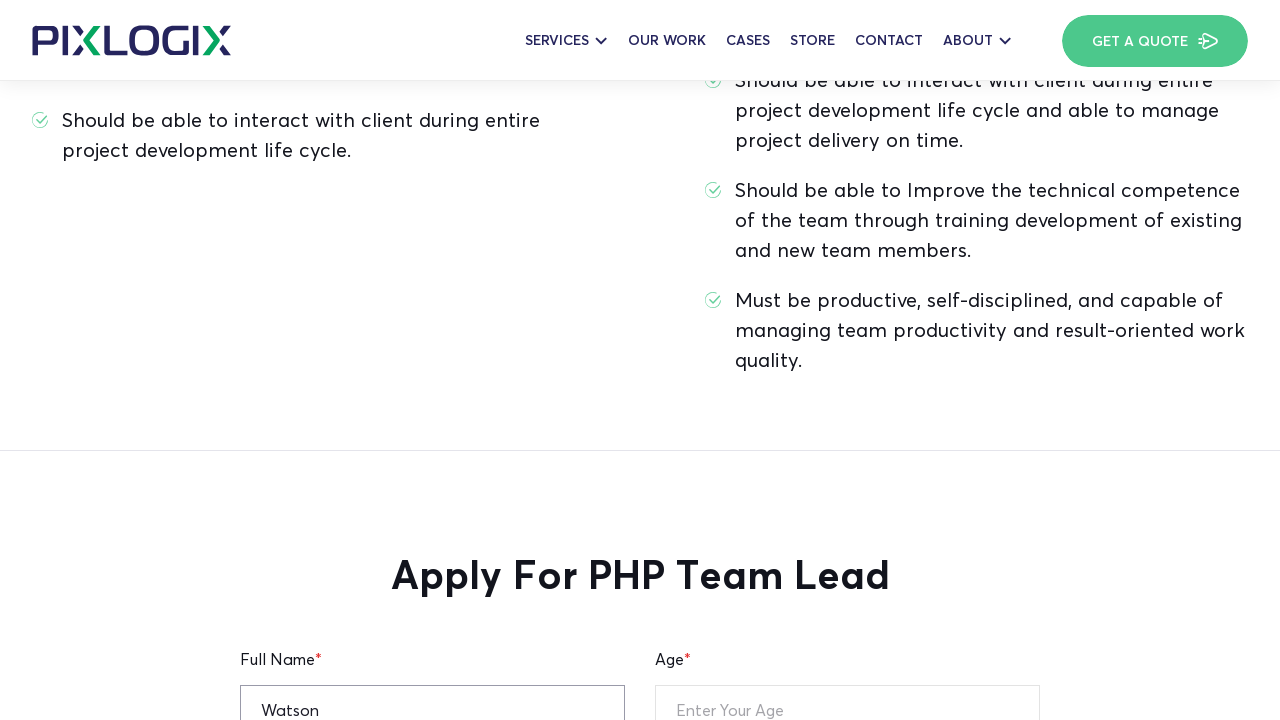